Tests an Angular practice form by filling in name and email fields, then navigates to another page on the same domain

Starting URL: https://rahulshettyacademy.com/angularpractice/

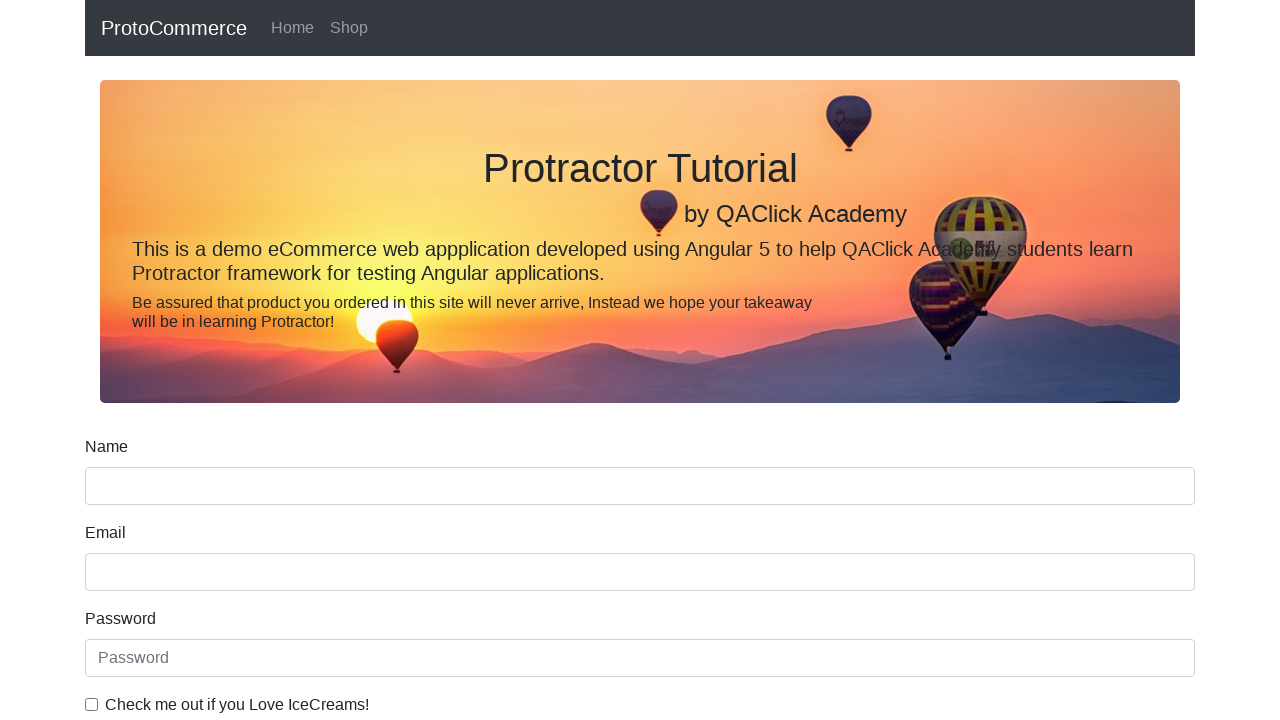

Filled name field with 'Protractor Tutorial' on input[name='name']
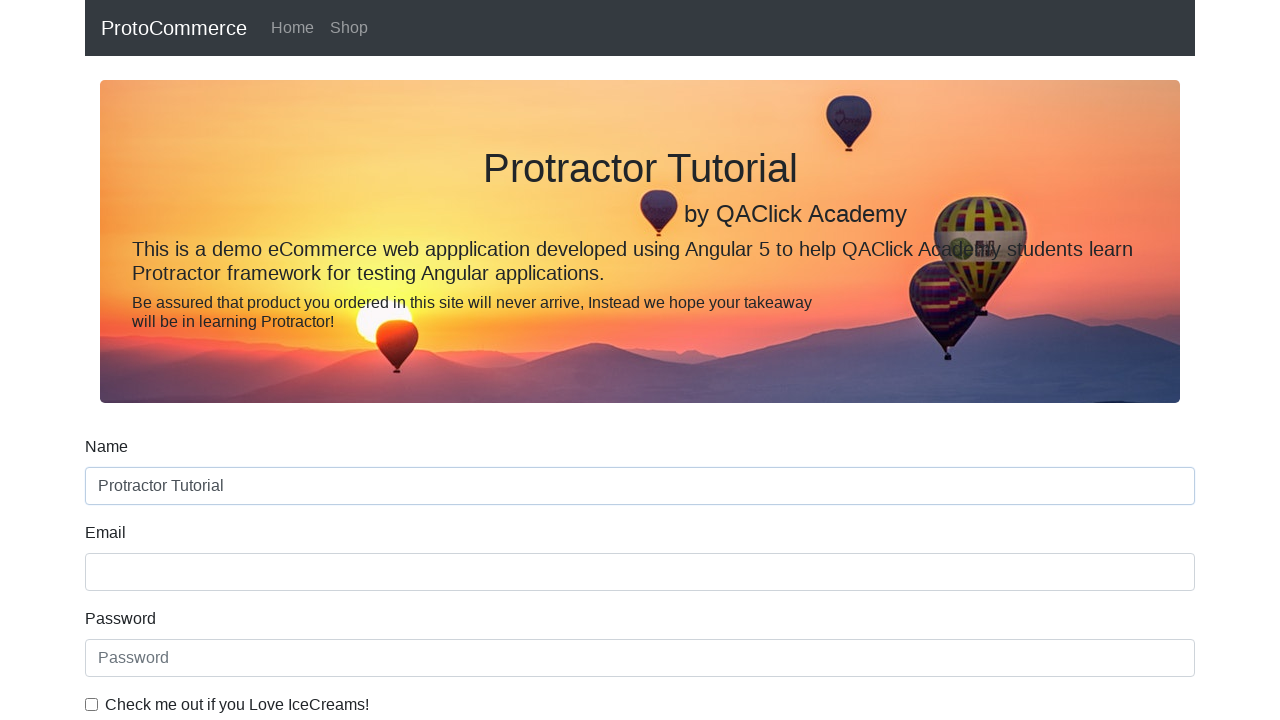

Filled email field with 'pro@gmail.com' on input[name='email']
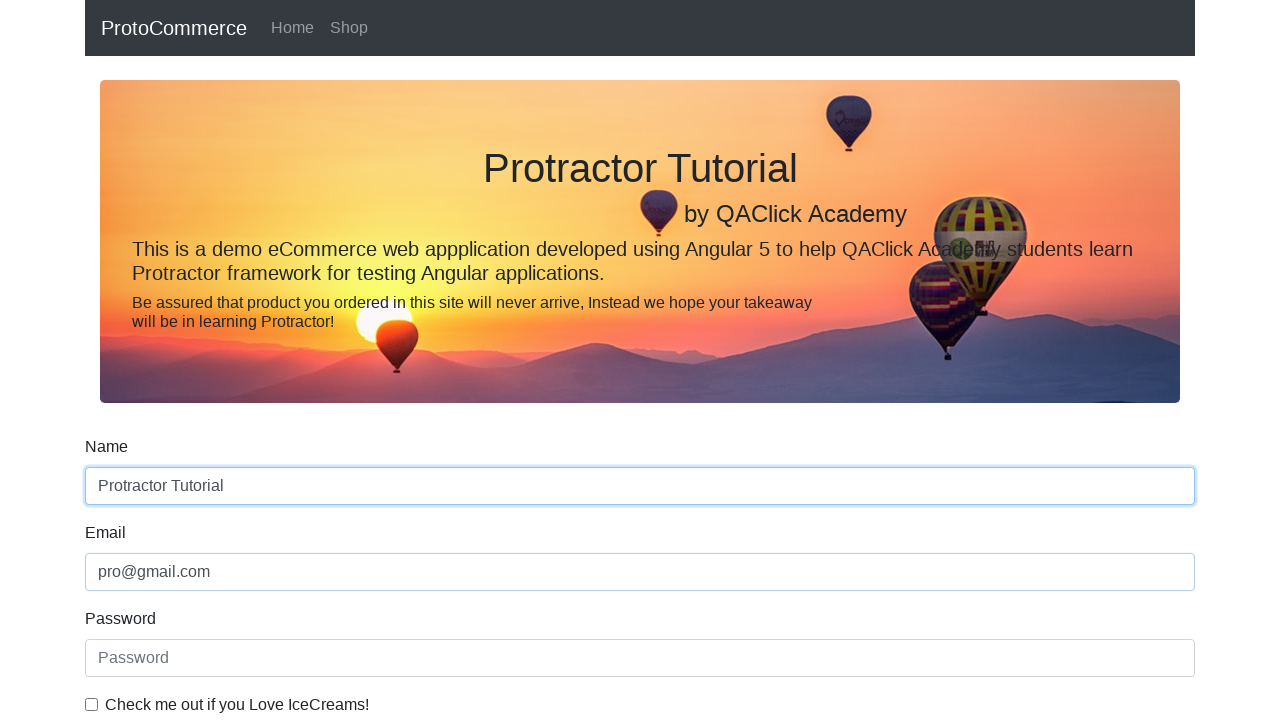

Pressed Enter on email field on input[name='email']
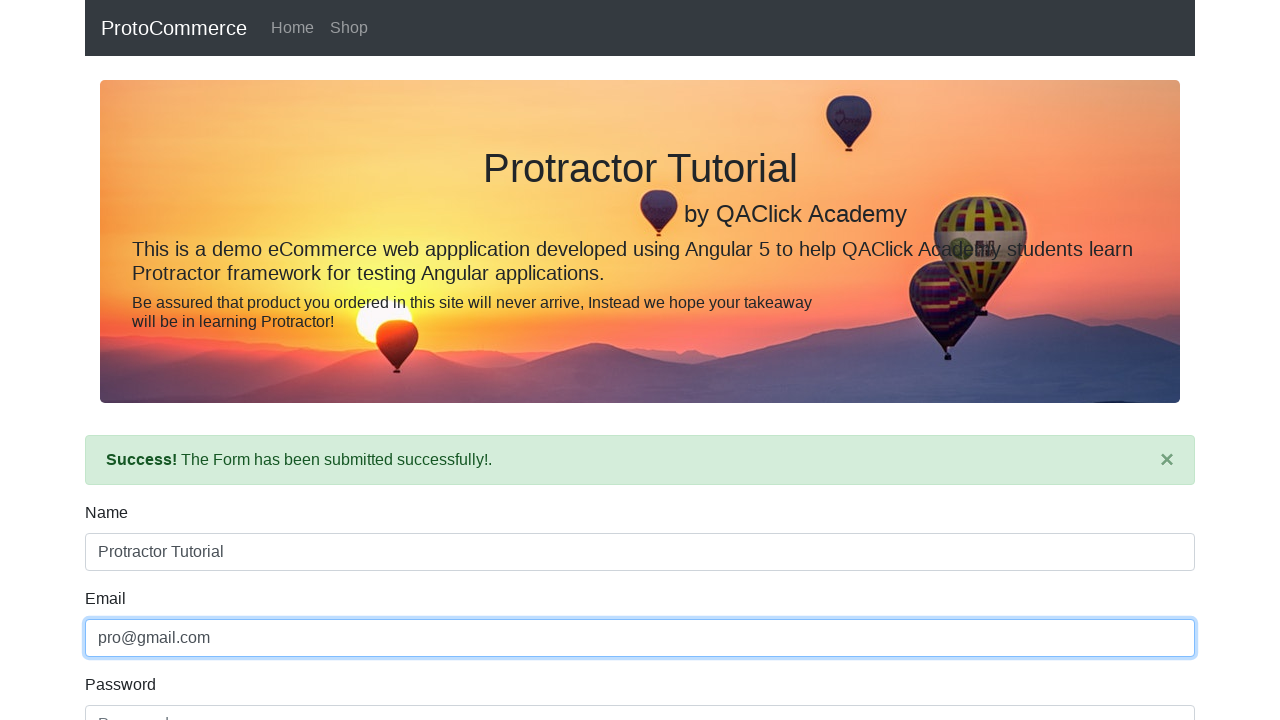

Navigated to main page at https://rahulshettyacademy.com/
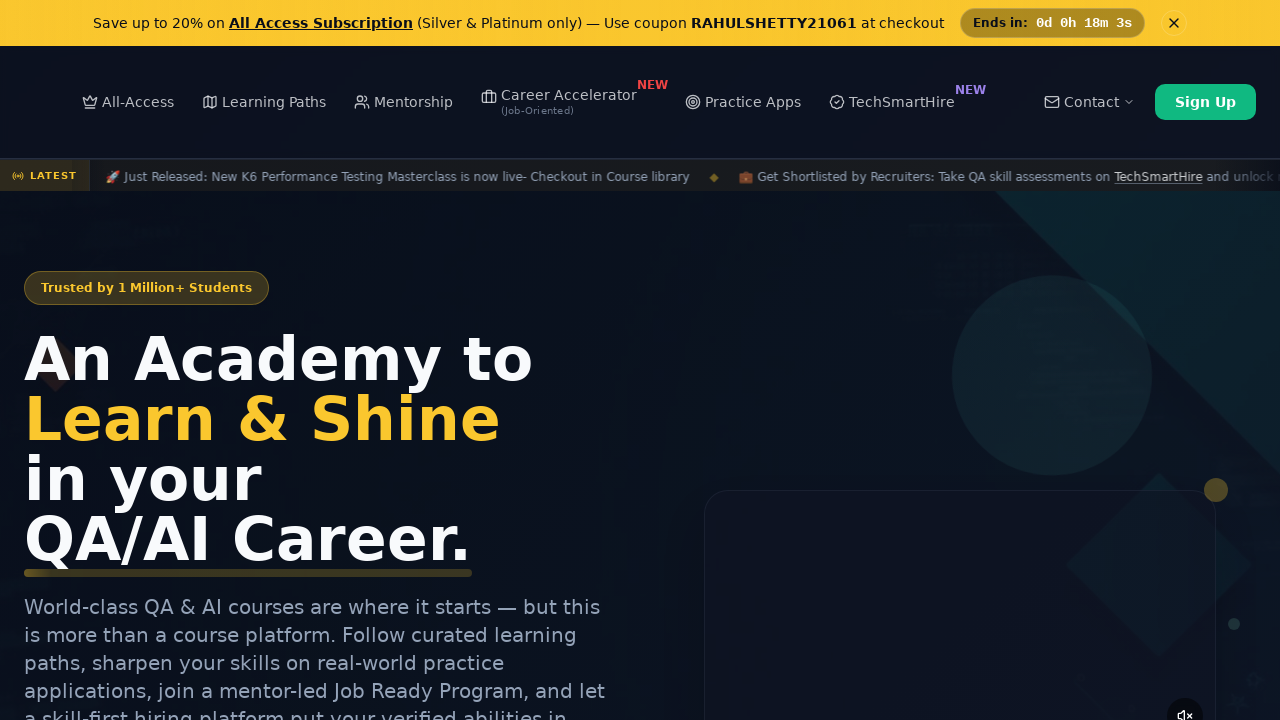

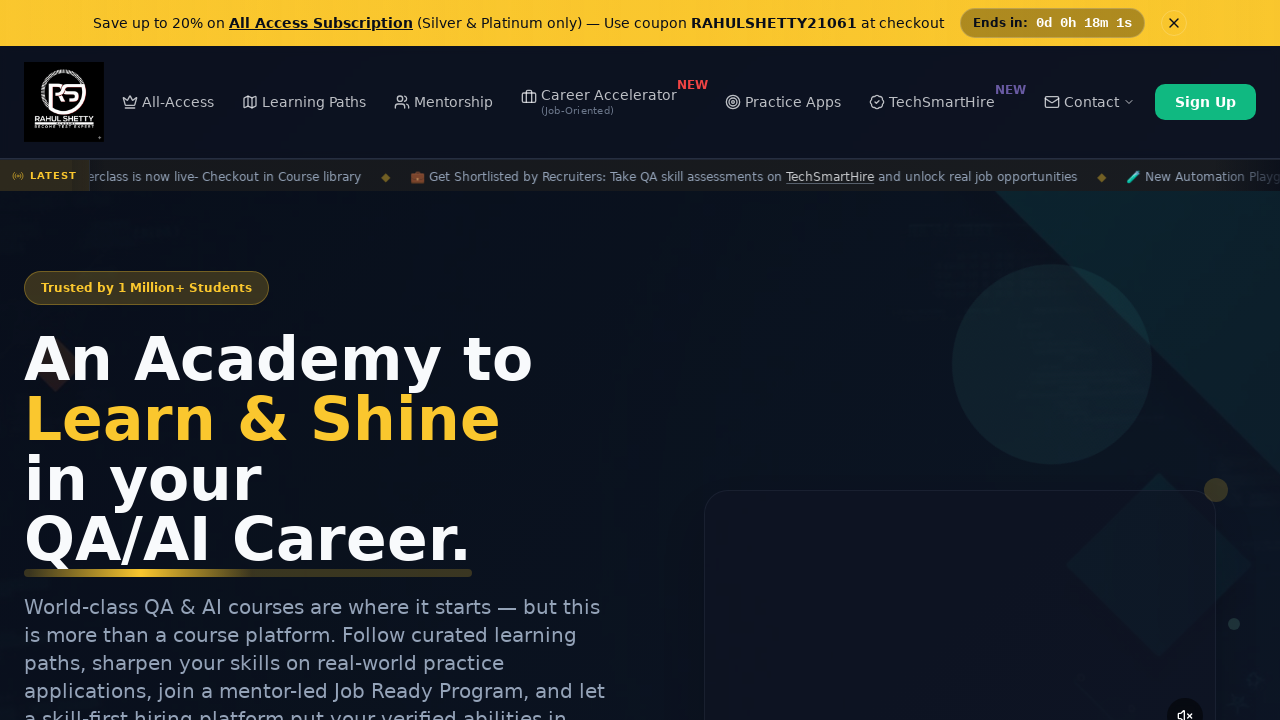